Simple navigation test that visits the Green Kart selenium practice website

Starting URL: https://rahulshettyacademy.com/seleniumPractise/

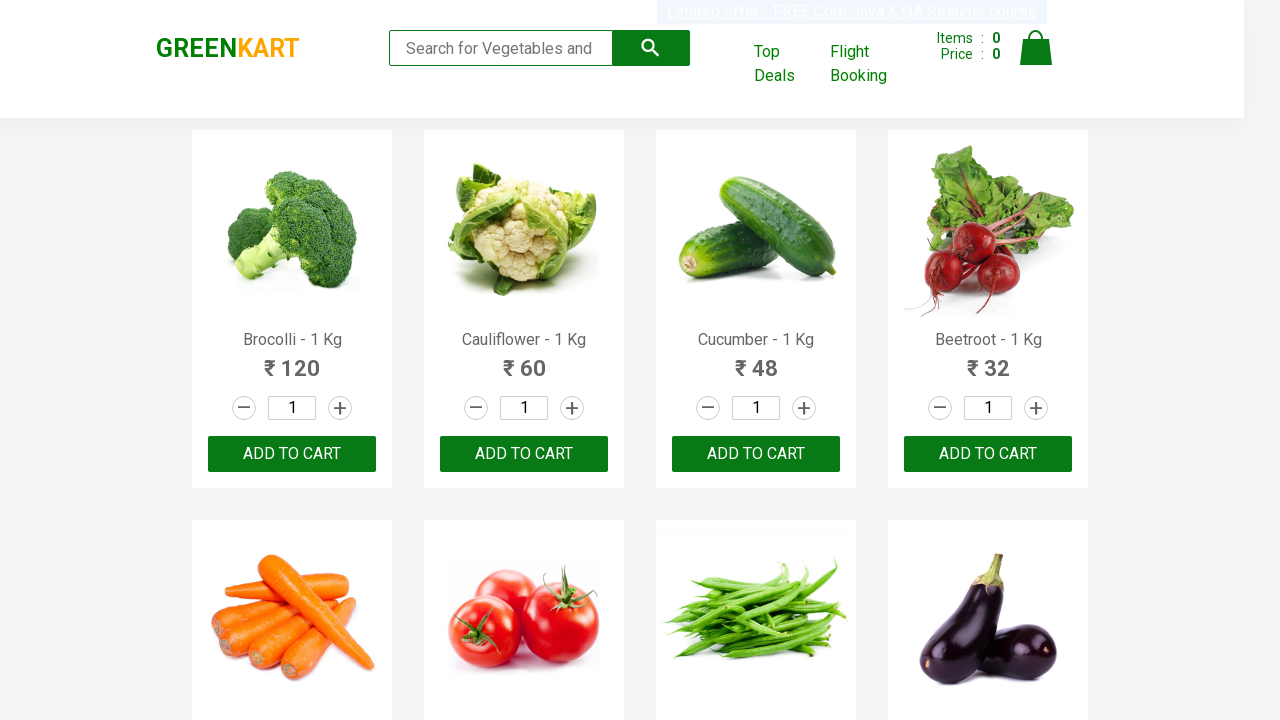

Waited for page to reach networkidle state after navigating to Green Kart selenium practice website
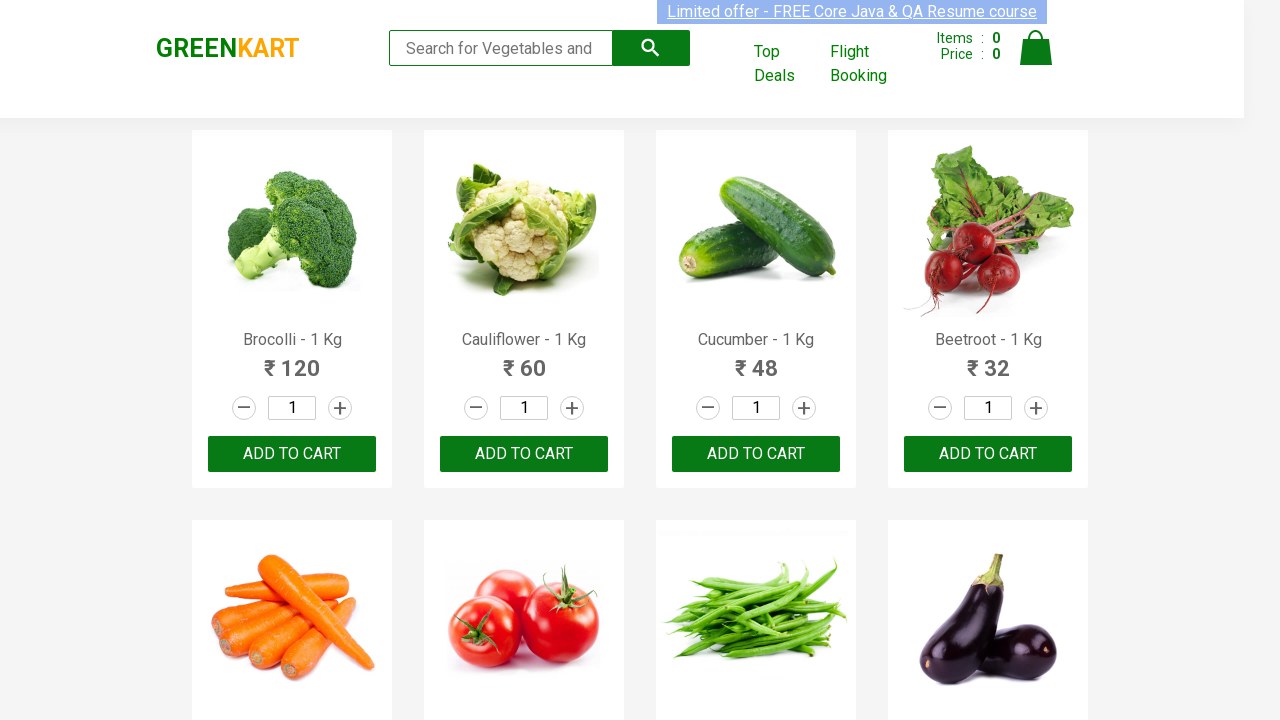

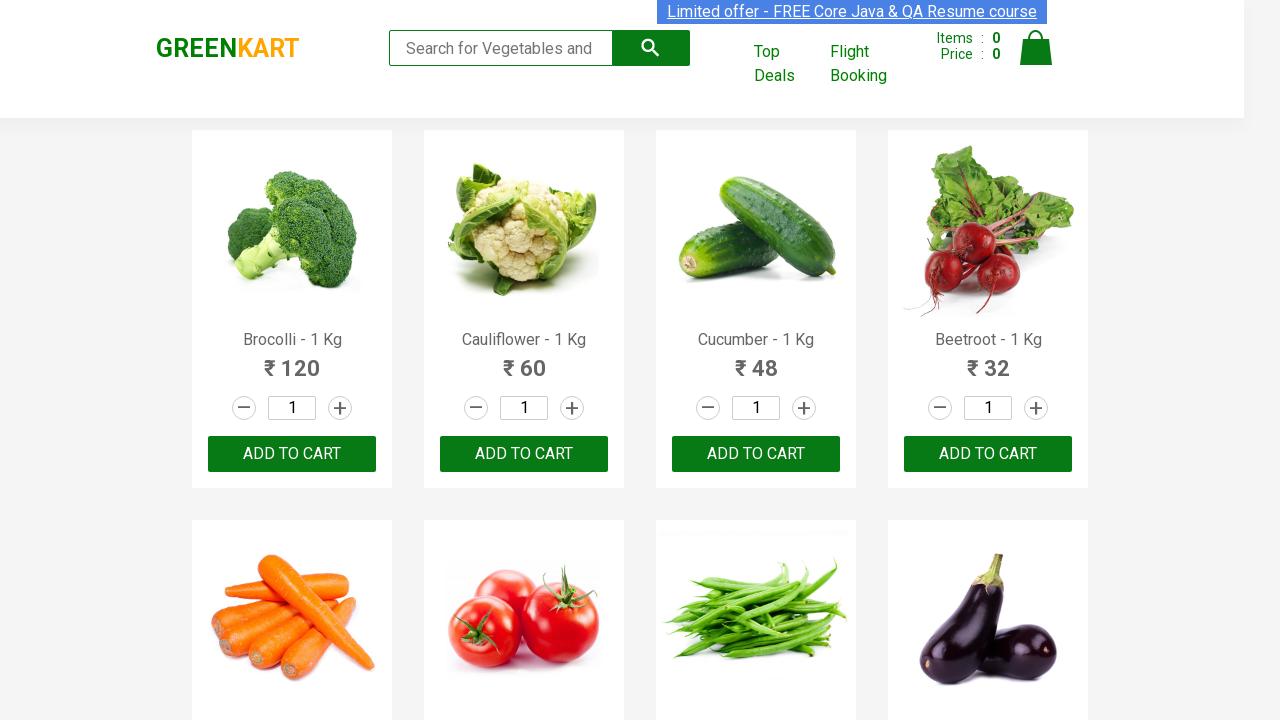